Navigates to the Hover Demo page and verifies the first button has the correct green background color

Starting URL: https://www.lambdatest.com/selenium-playground/

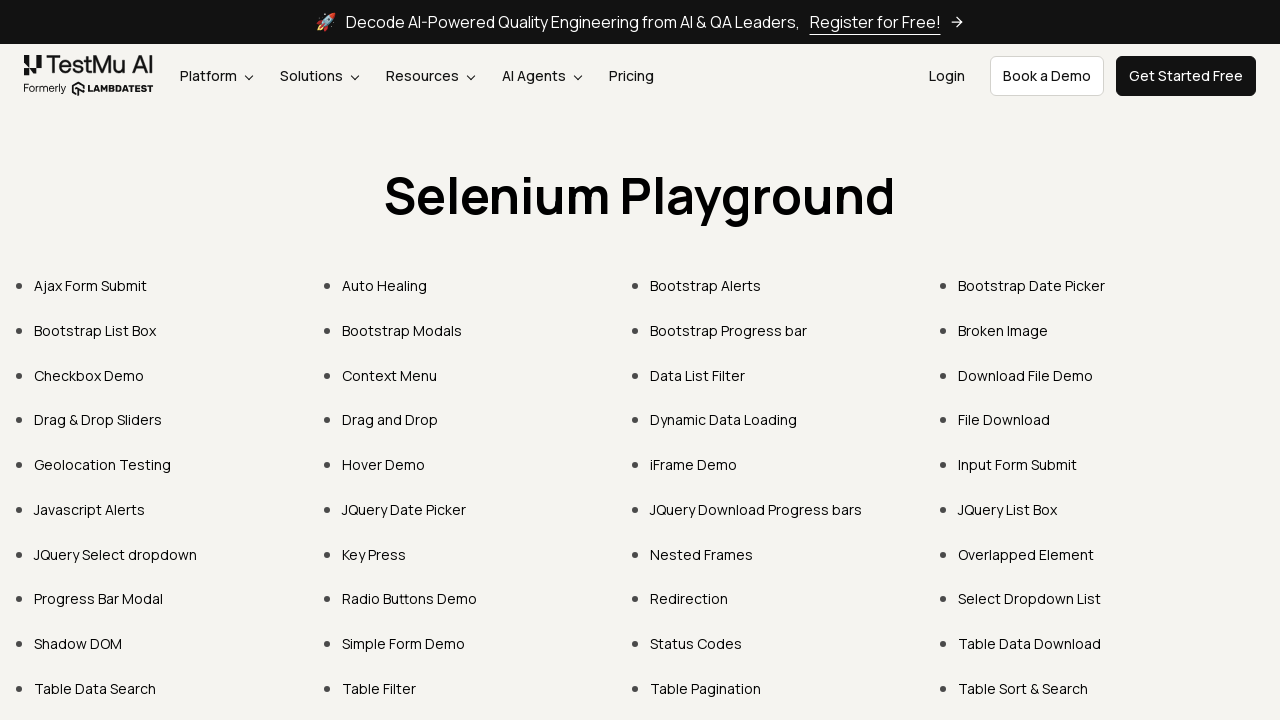

Clicked on Hover Demo link at (384, 464) on xpath=//a[normalize-space()="Hover Demo"]
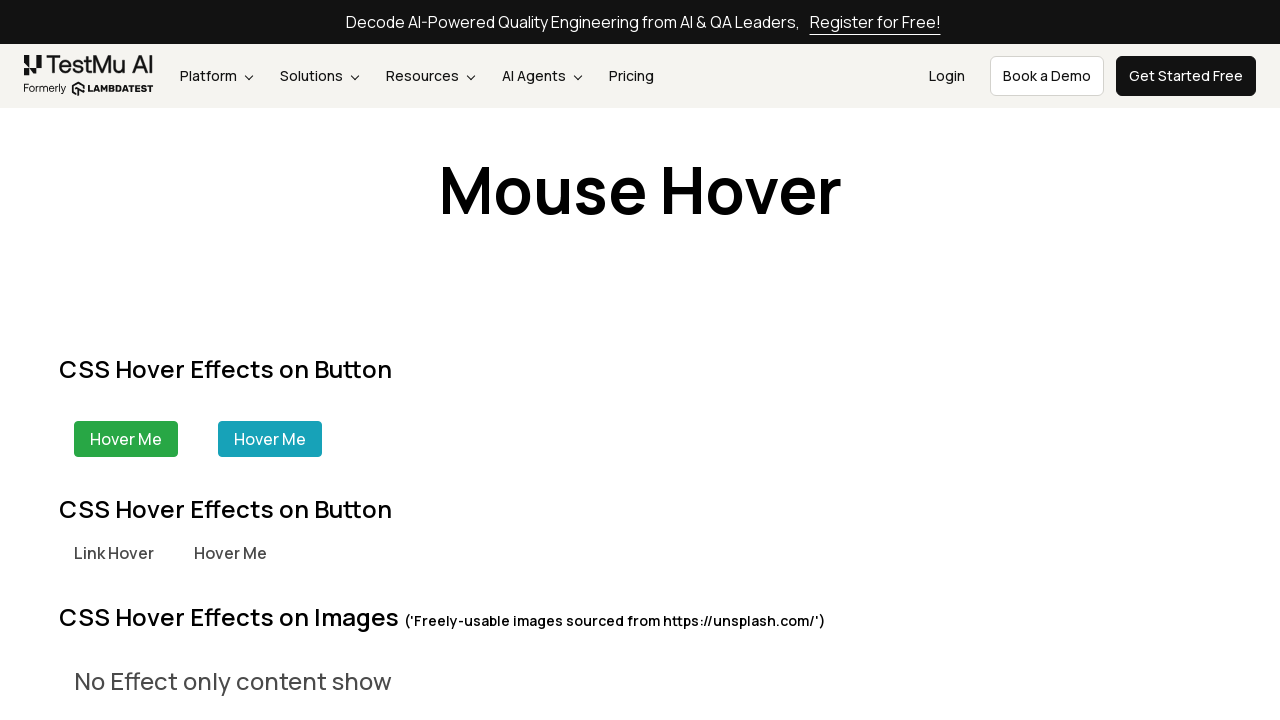

First button with green background became visible
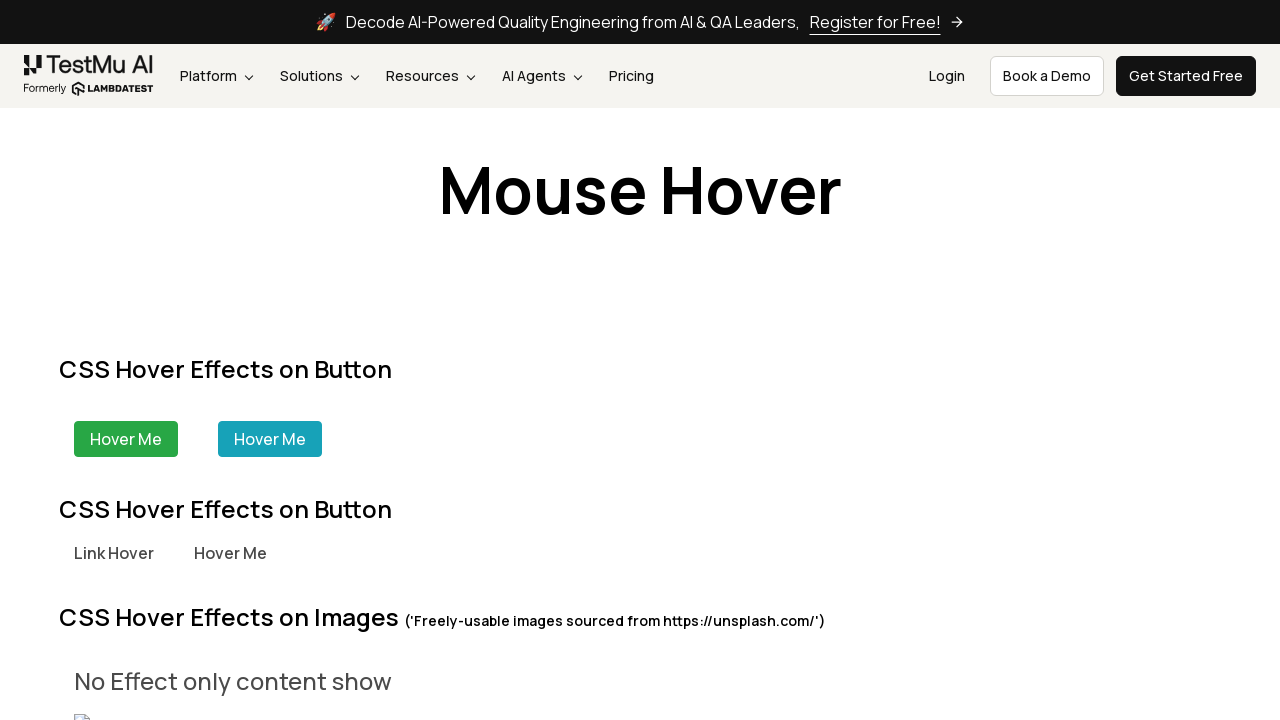

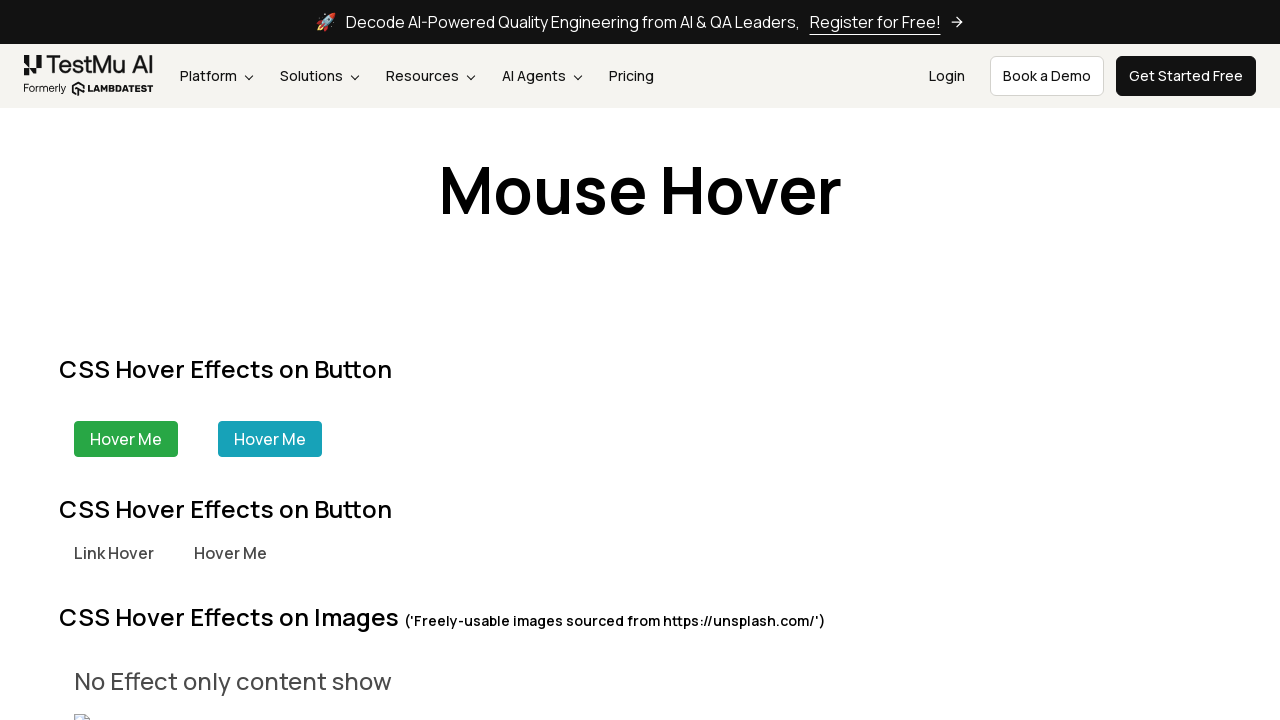